Tests navigation to the "Discounts" page by clicking the corresponding menu item

Starting URL: https://www.labirint.ru

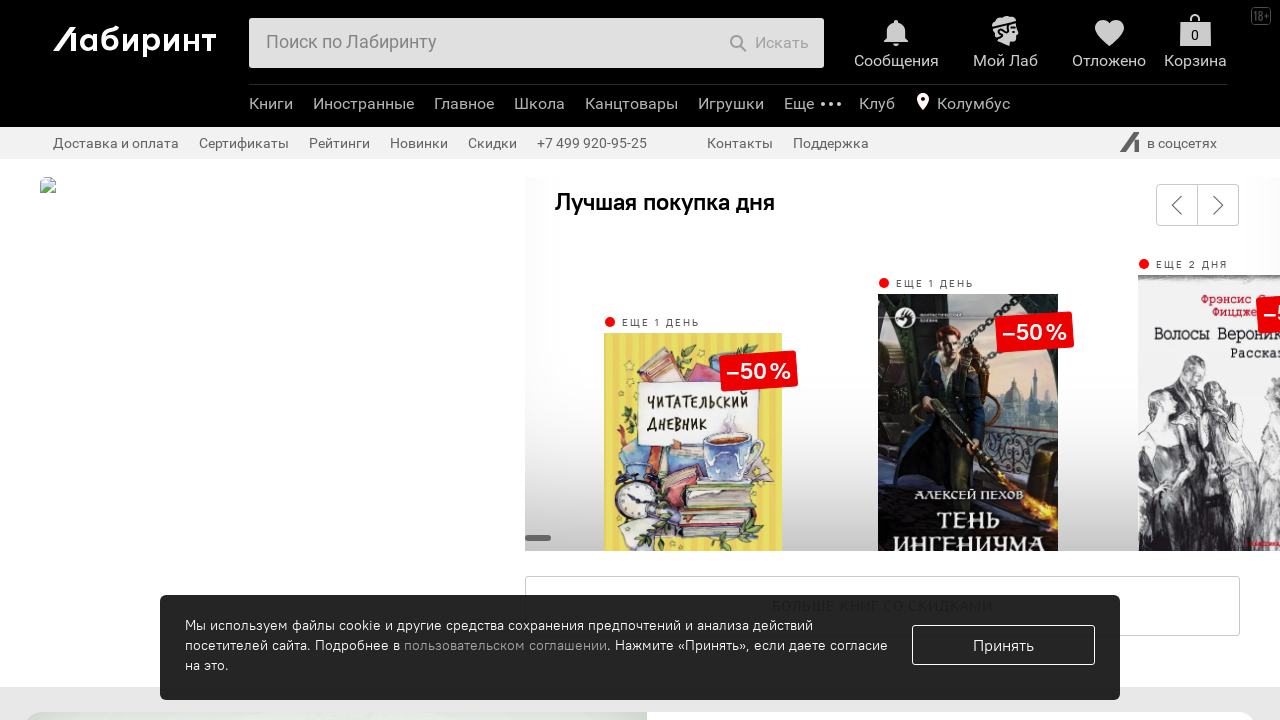

Clicked on 'Discounts' menu item at (492, 143) on li.b-header-b-sec-menu-e-list-item.analytics-click-js[data-event-content="Скидки
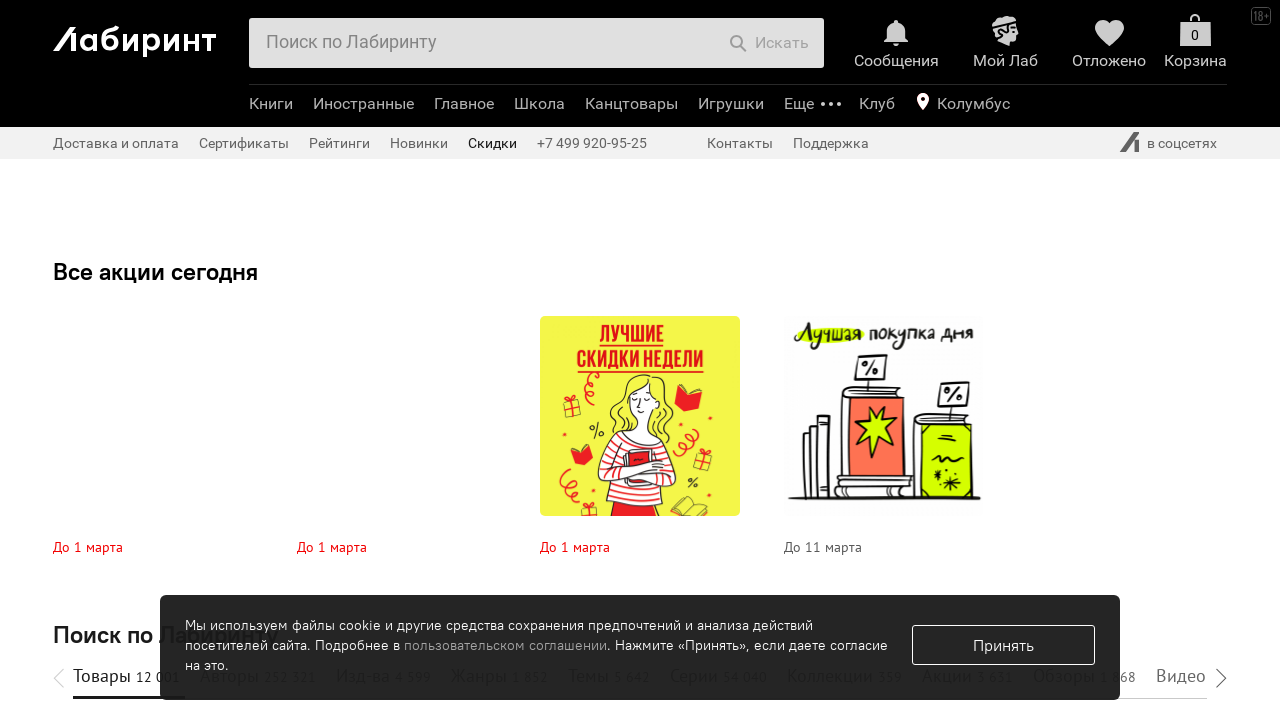

Waited for page to load and network to become idle
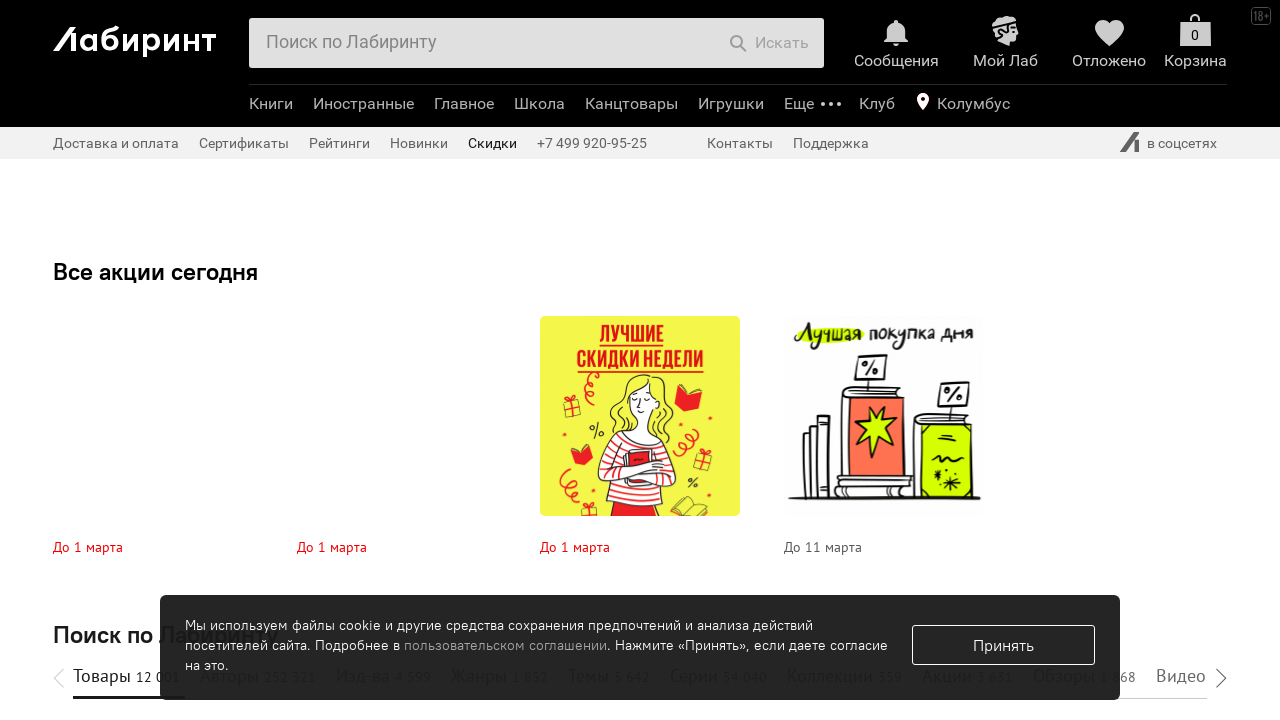

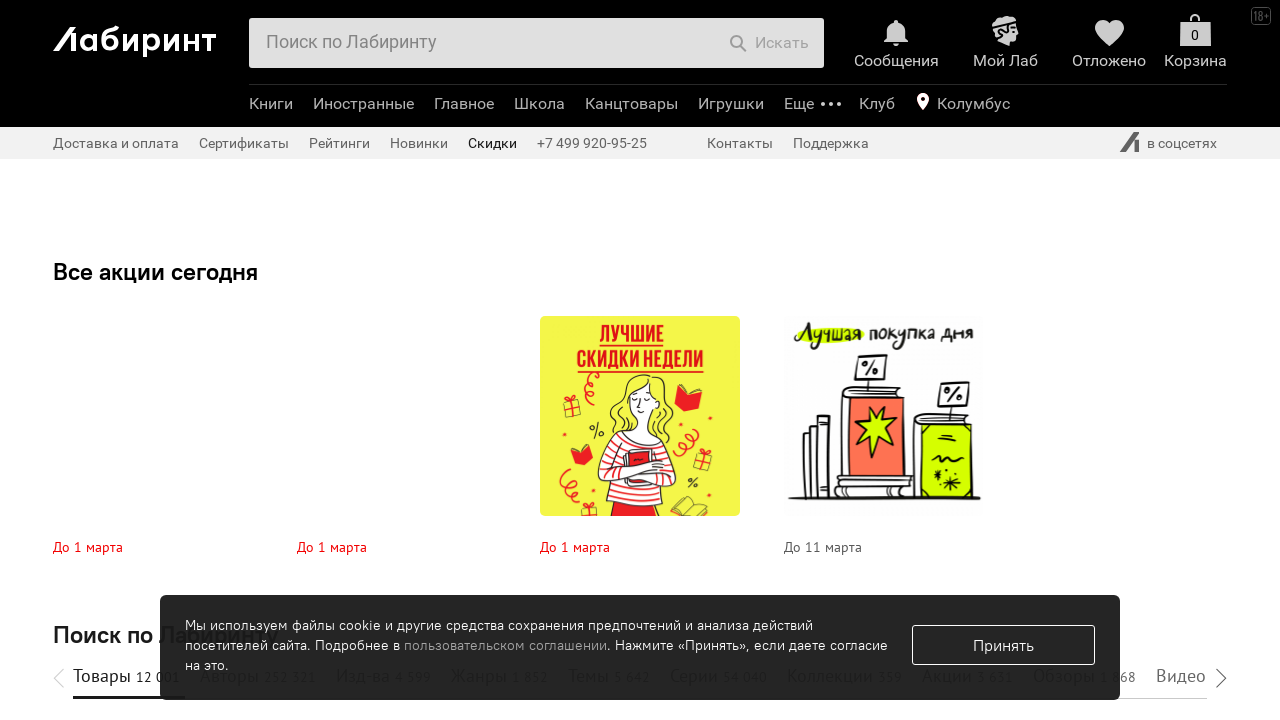